Creates two todo items and marks them as complete by checking their checkboxes

Starting URL: https://demo.playwright.dev/todomvc

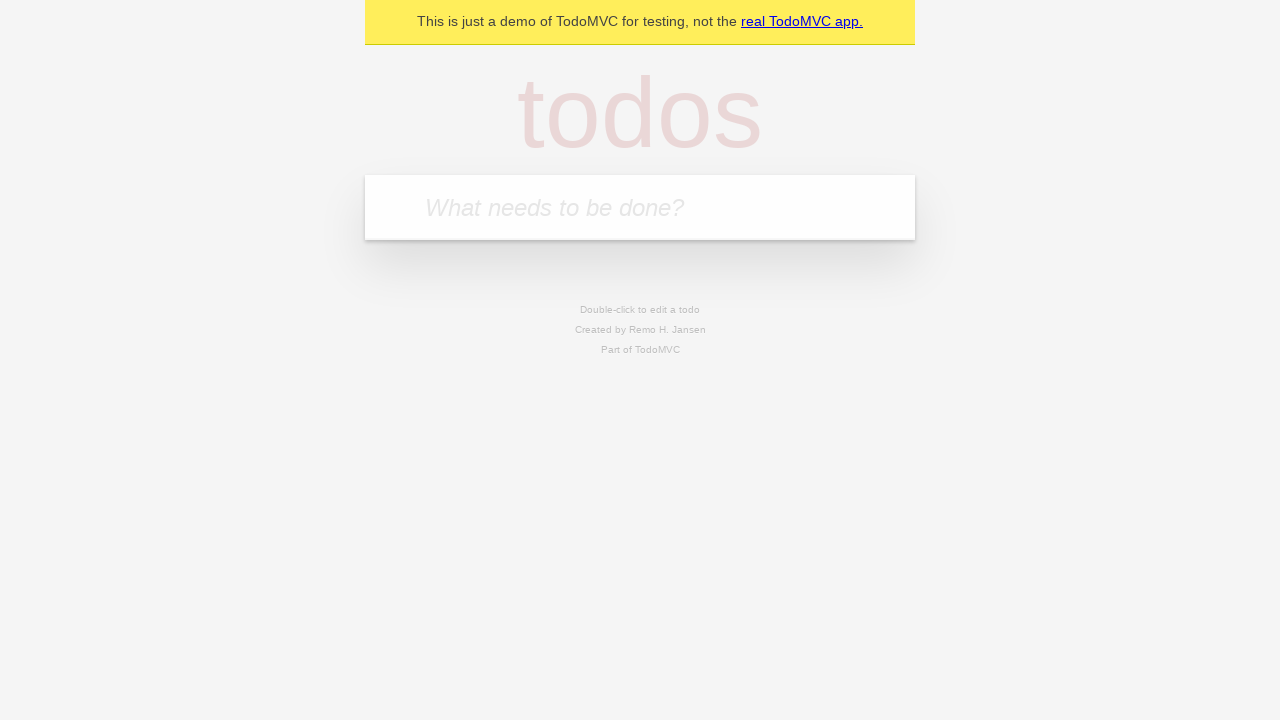

Navigated to TodoMVC demo page
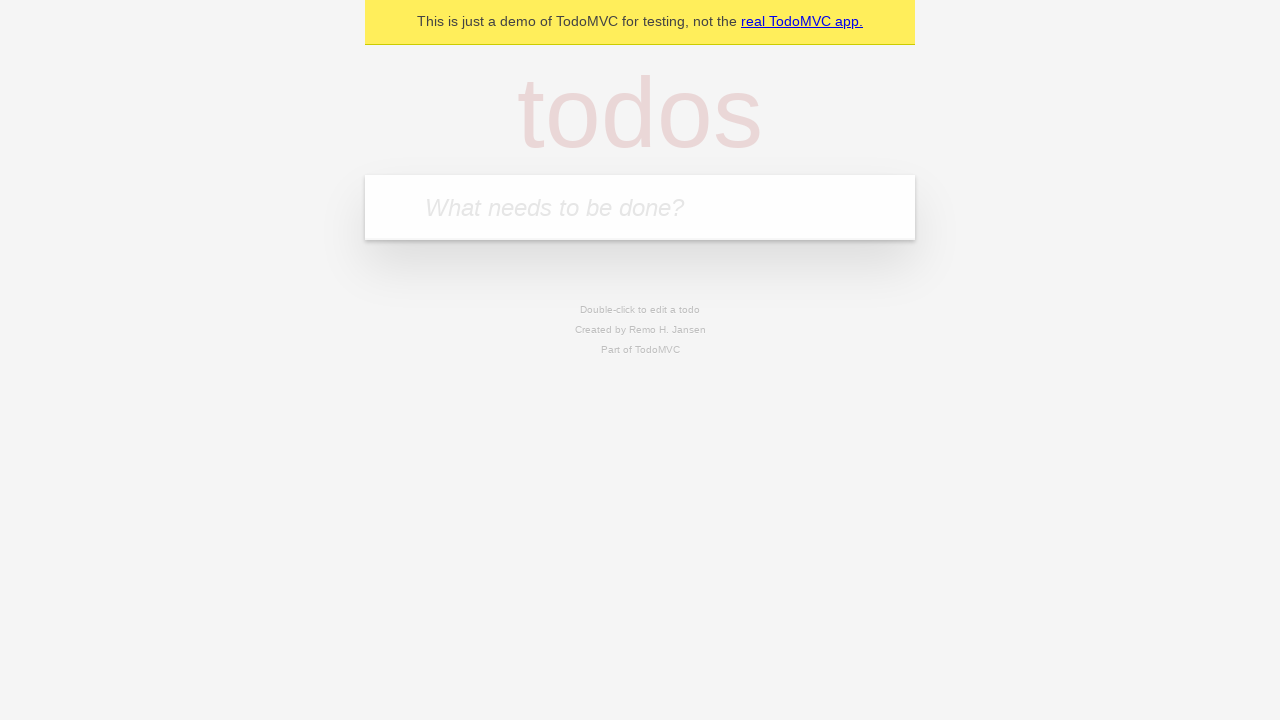

Filled todo input field with 'buy some cheese' on internal:attr=[placeholder="What needs to be done?"i]
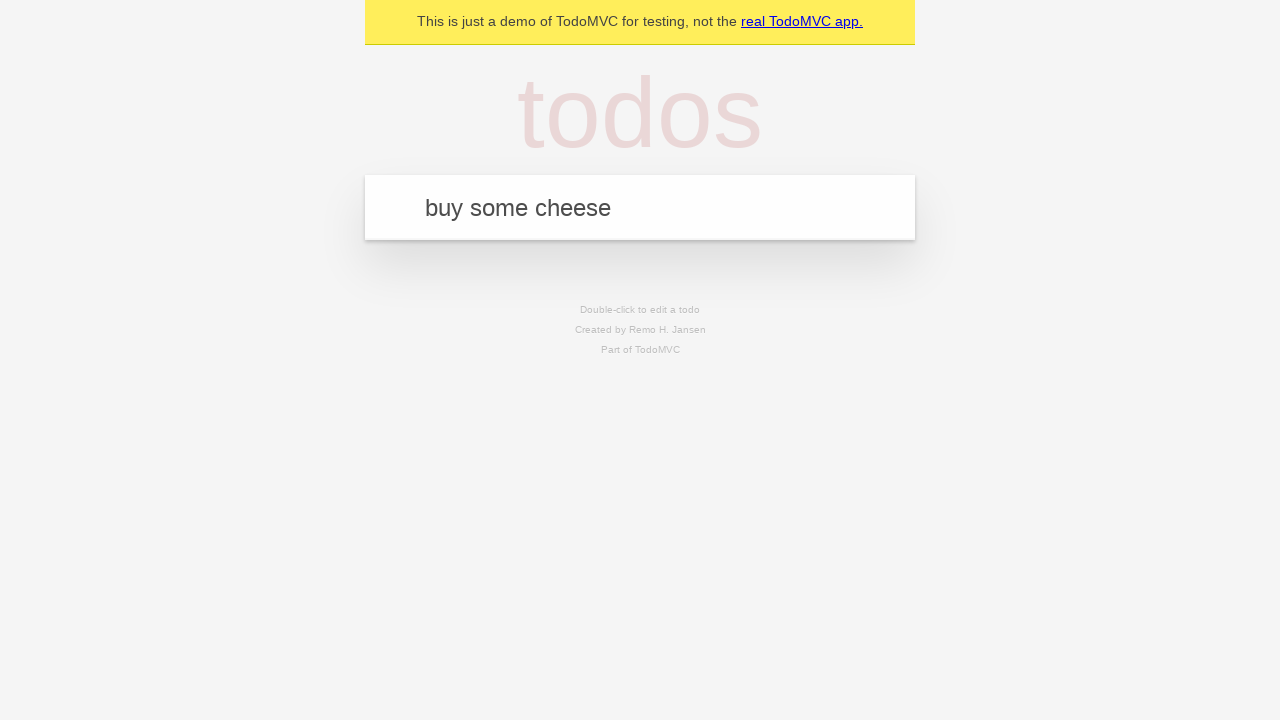

Pressed Enter to create todo item 'buy some cheese' on internal:attr=[placeholder="What needs to be done?"i]
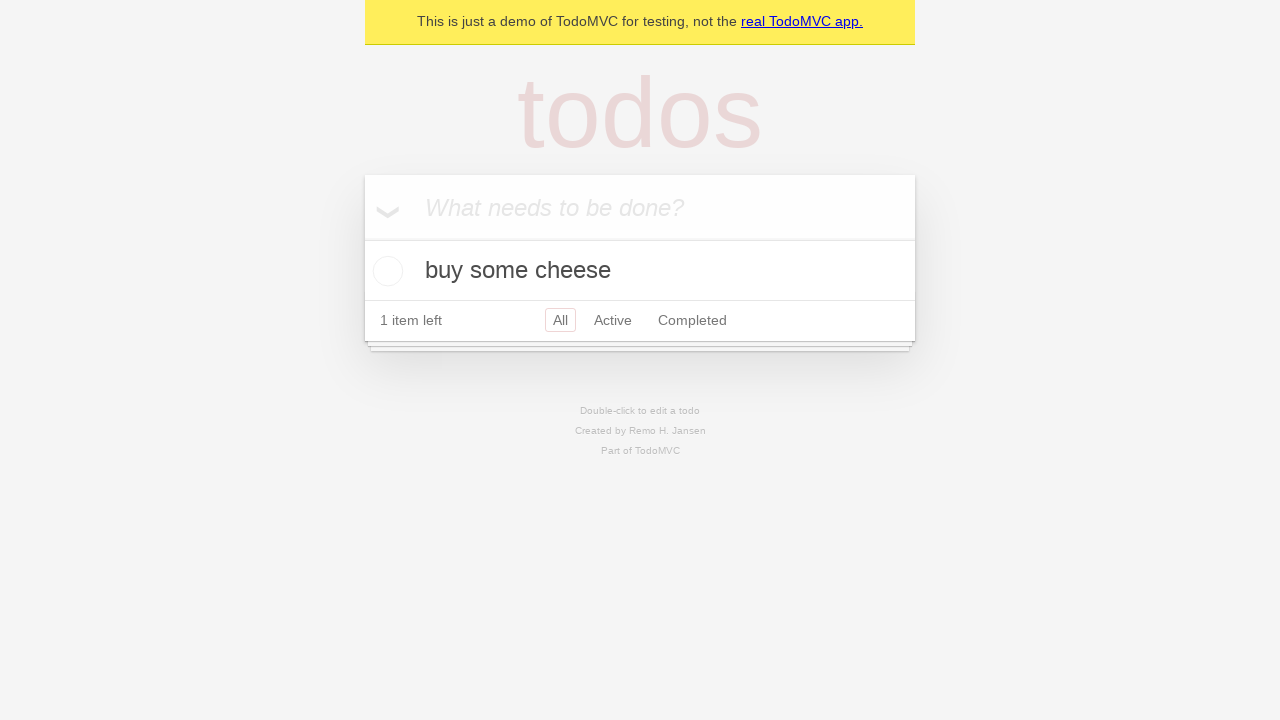

Filled todo input field with 'feed the cat' on internal:attr=[placeholder="What needs to be done?"i]
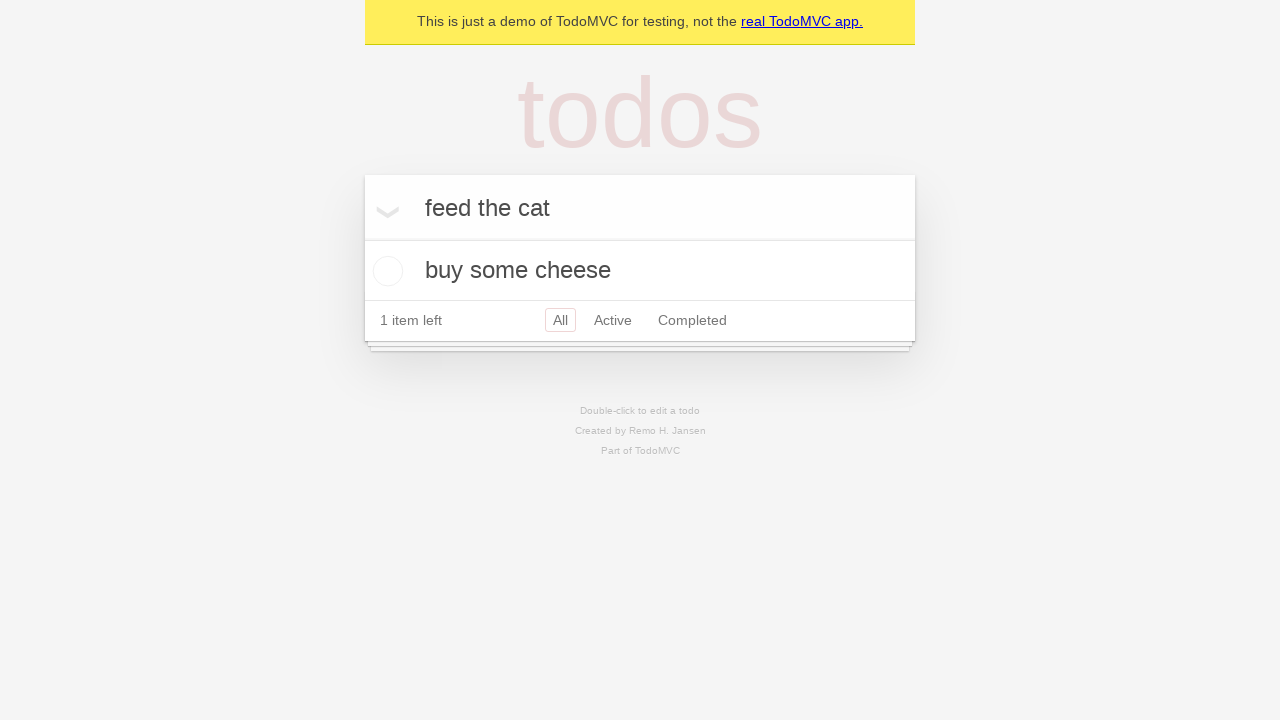

Pressed Enter to create todo item 'feed the cat' on internal:attr=[placeholder="What needs to be done?"i]
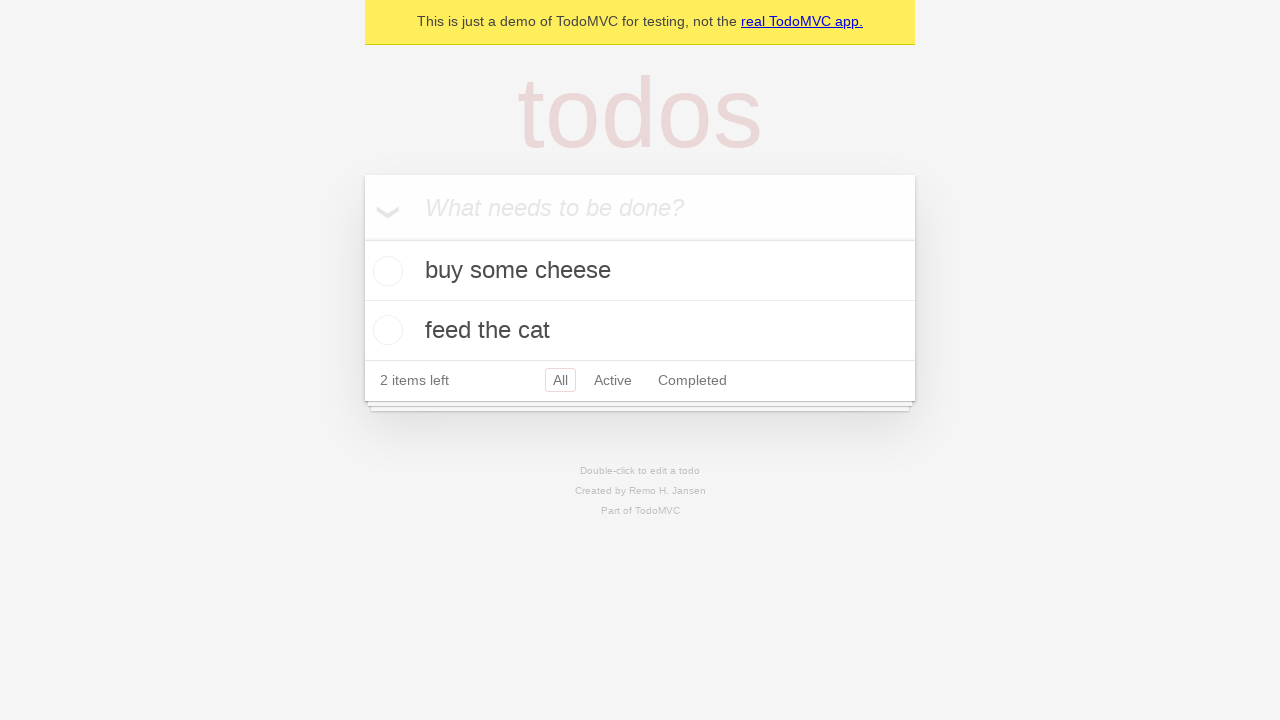

Located first todo item
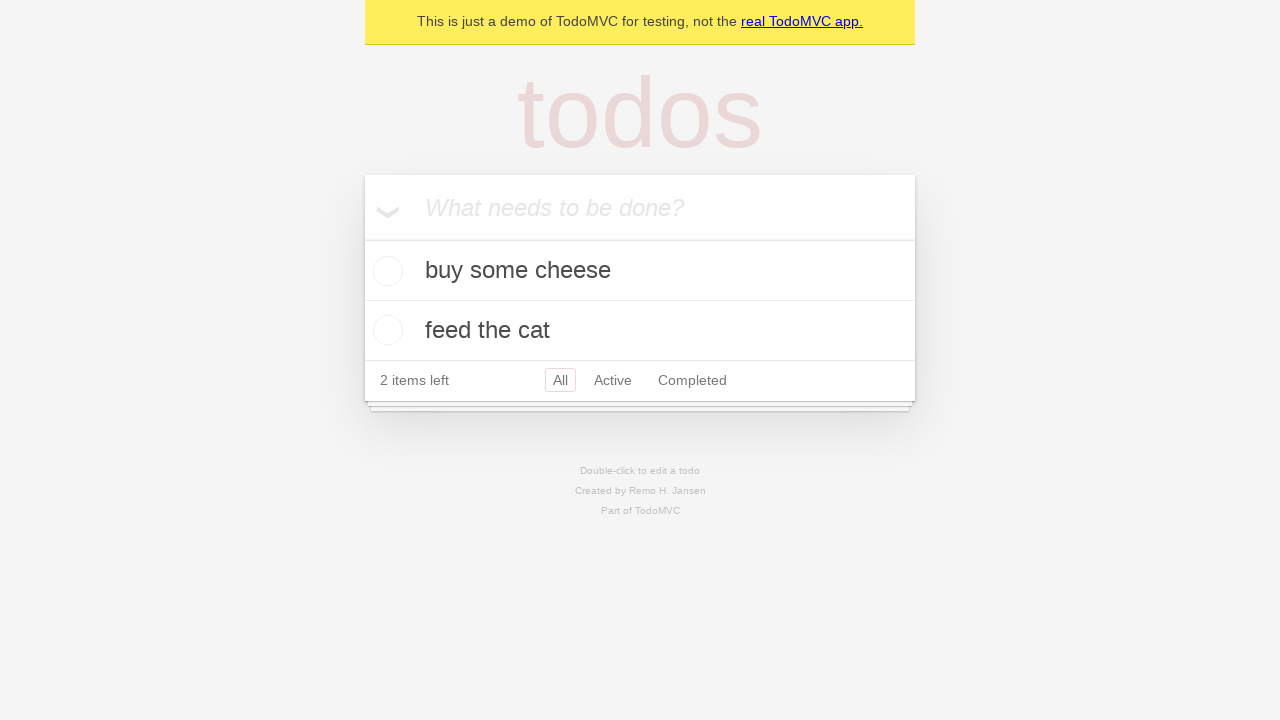

Checked first todo item as complete at (385, 271) on [data-testid='todo-item'] >> nth=0 >> internal:role=checkbox
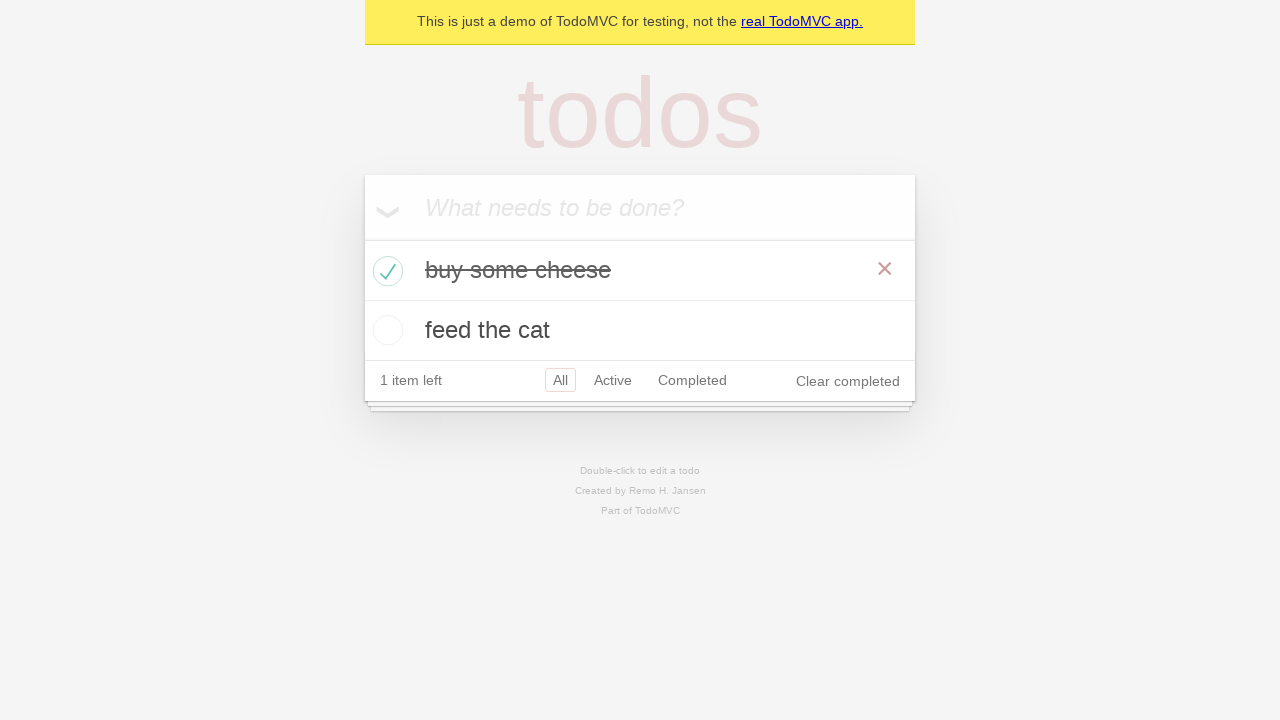

Located second todo item
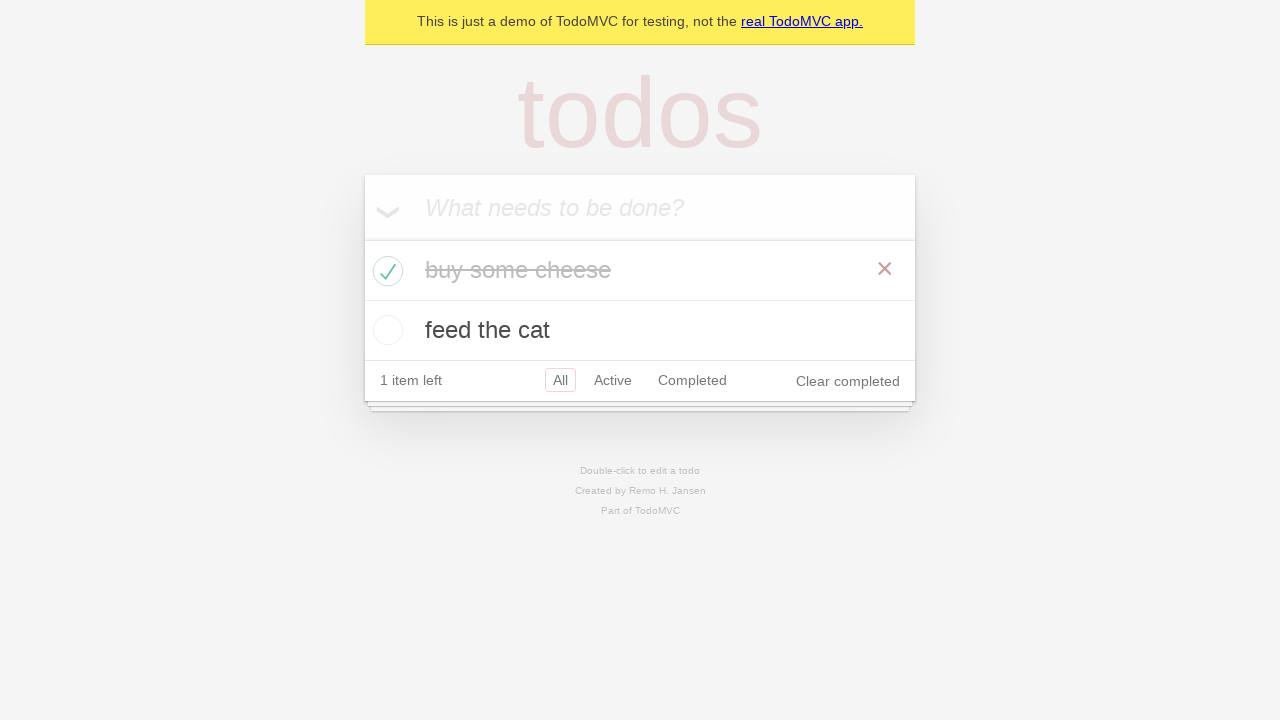

Checked second todo item as complete at (385, 330) on [data-testid='todo-item'] >> nth=1 >> internal:role=checkbox
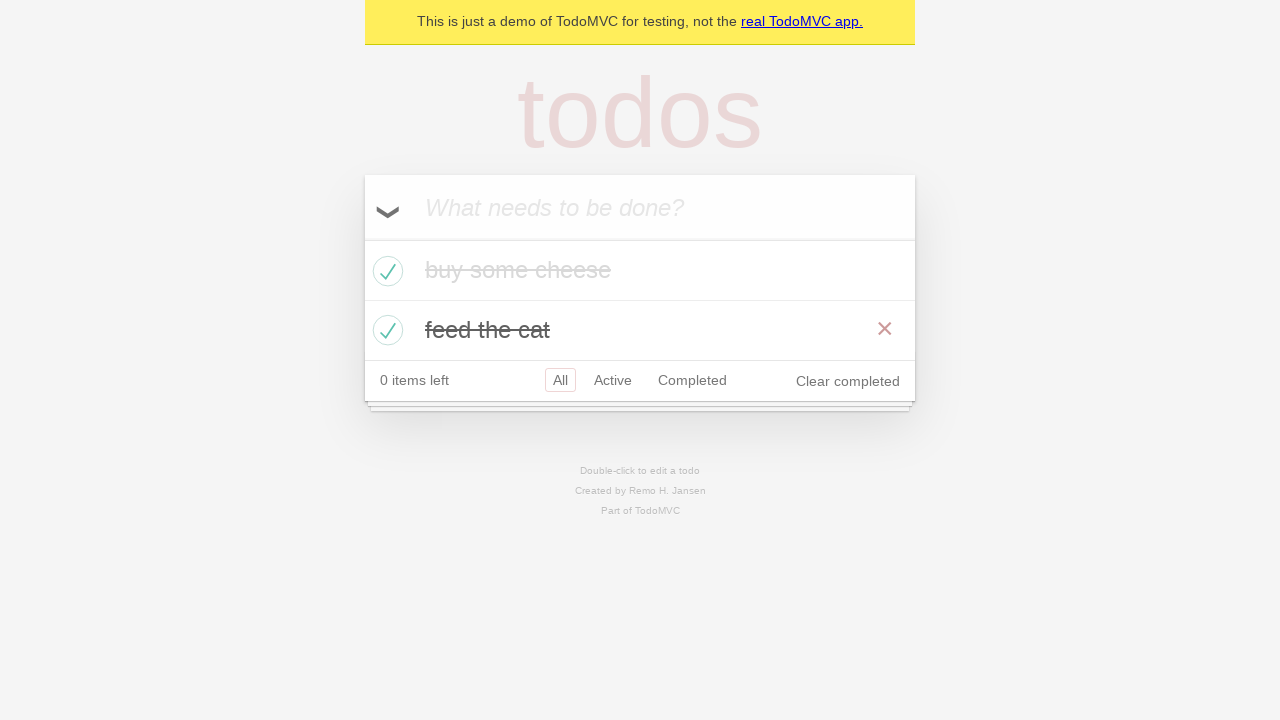

Waited for both todo items to show completed status
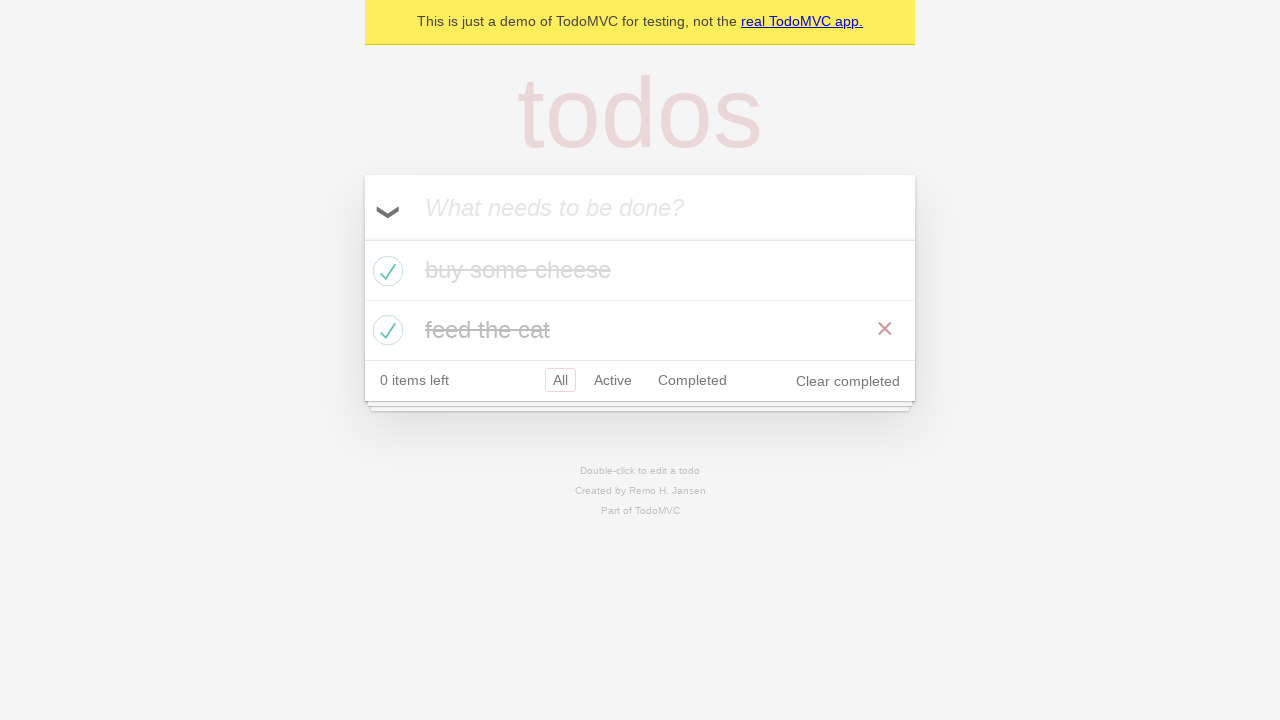

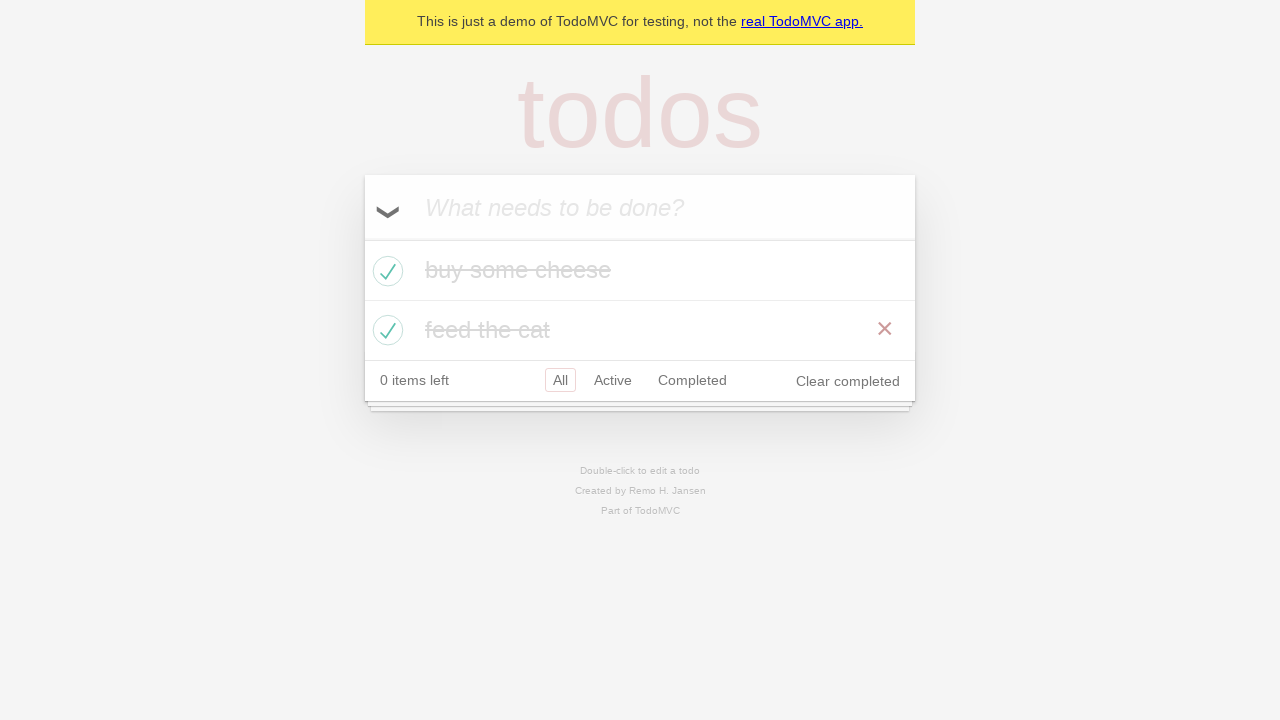